Tests multiple window handling by clicking links that open new windows, switching between windows, and verifying page titles on a practice website.

Starting URL: https://practice.cydeo.com/windows

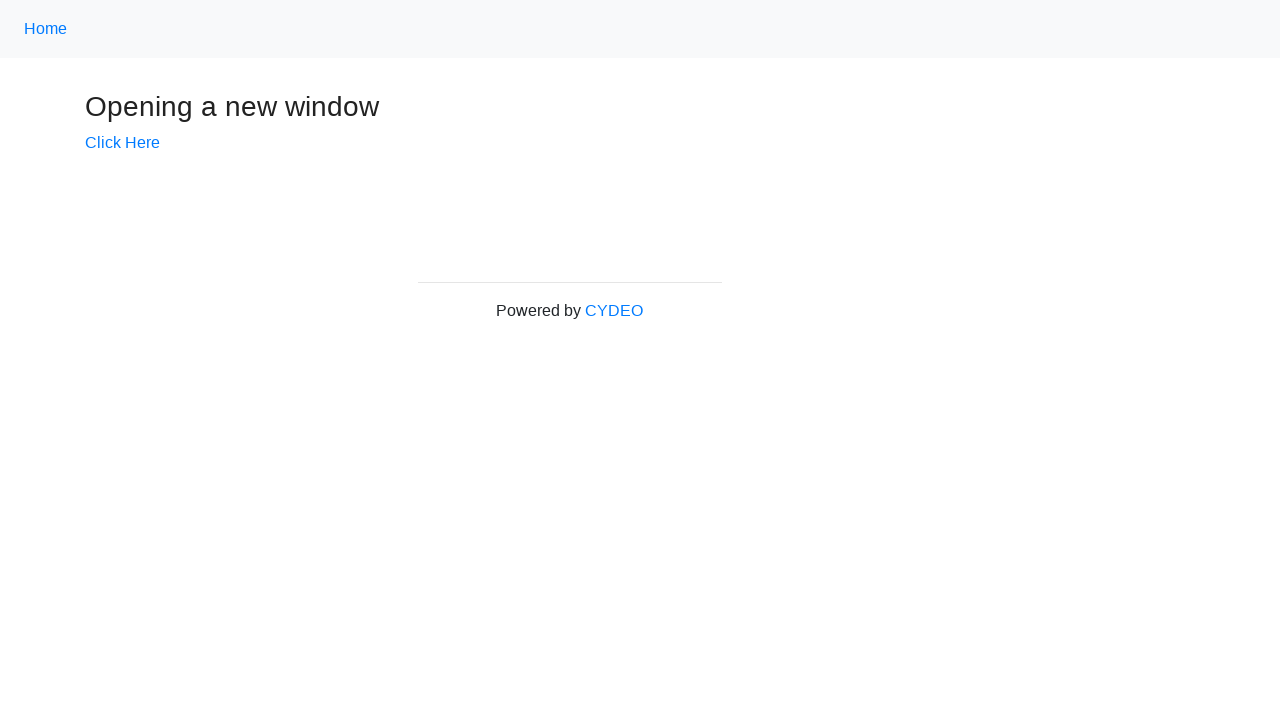

Verified initial page title is 'Windows'
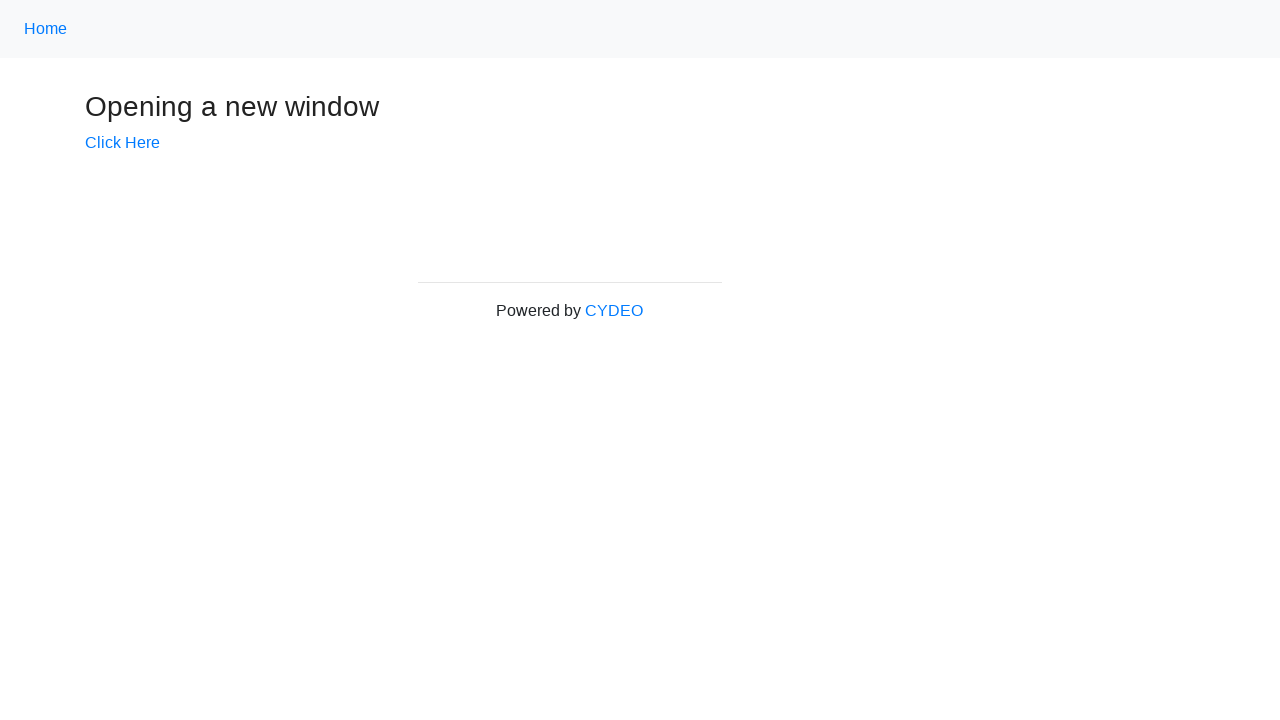

Clicked 'Click Here' link at (122, 143) on a:text('Click Here')
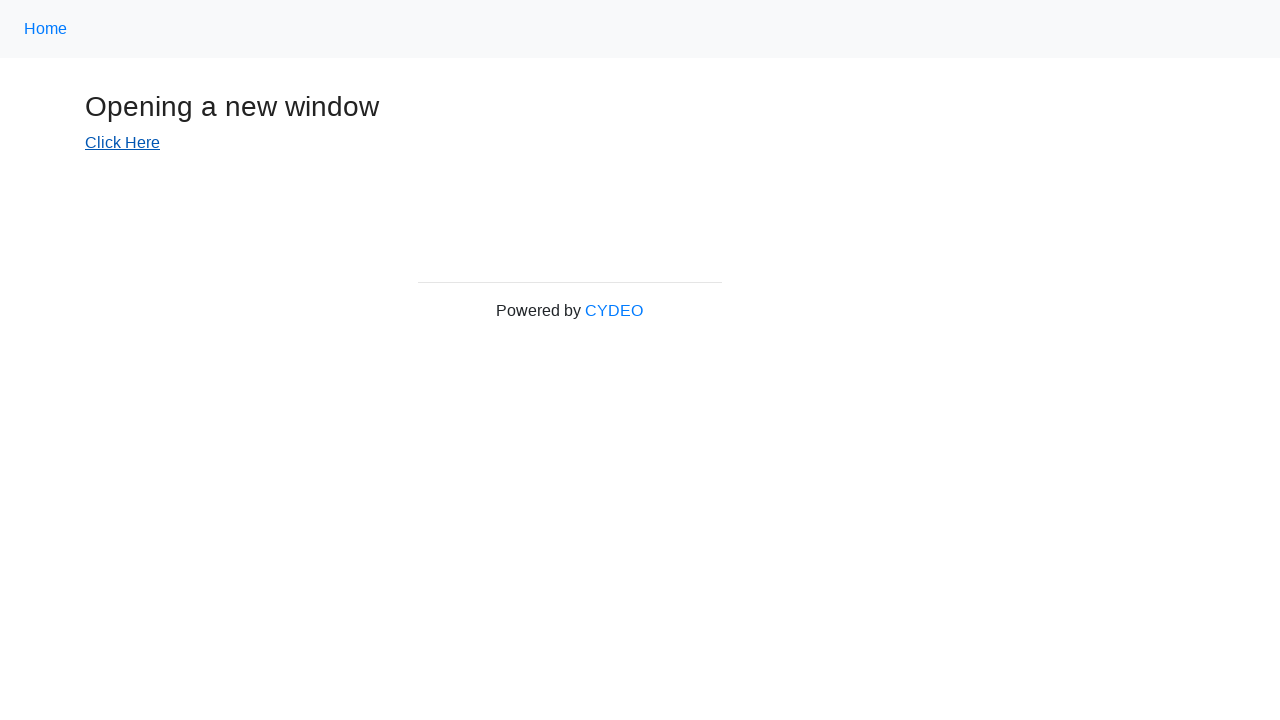

Clicked 'CYDEO' link and expected new page to open at (614, 311) on a:text('CYDEO')
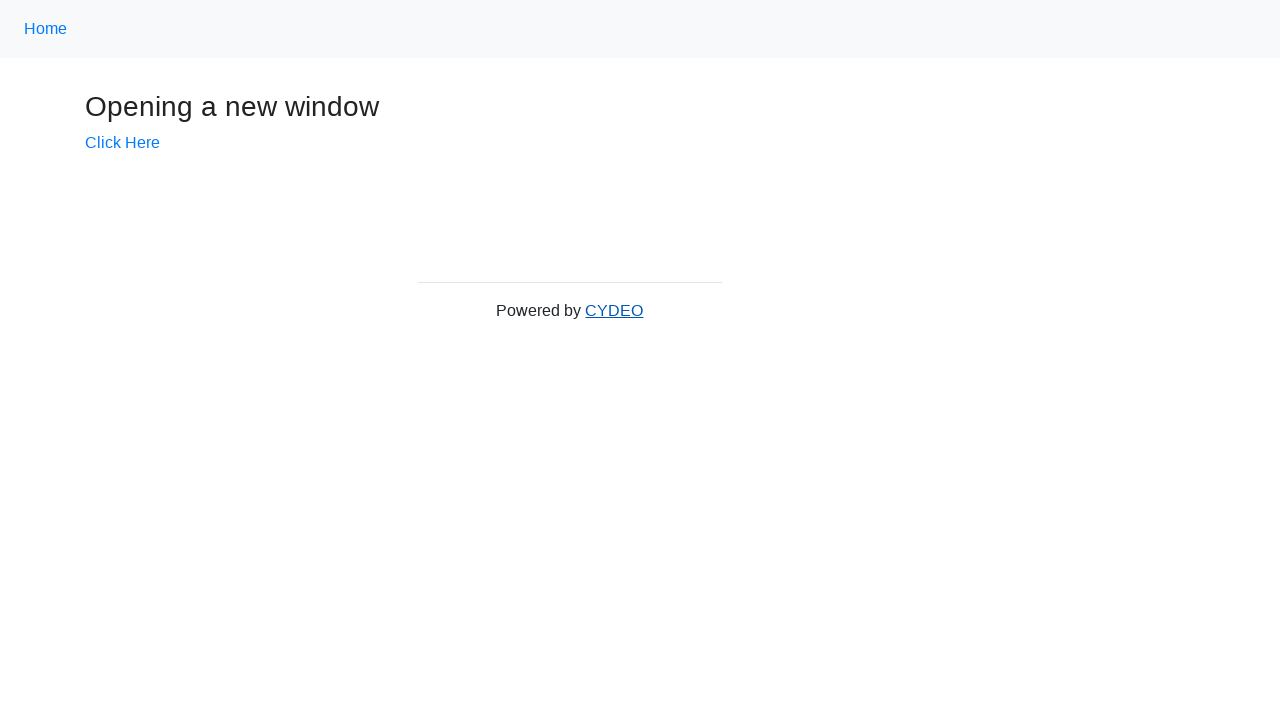

New page loaded and ready
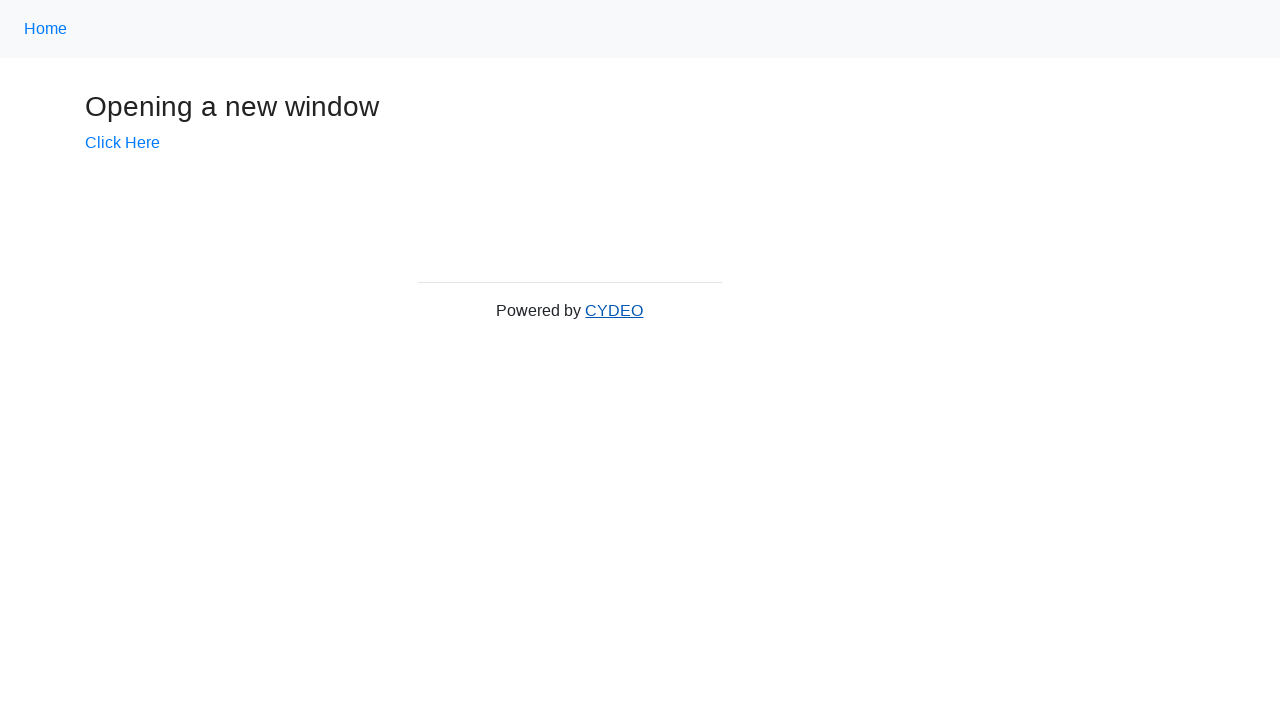

Found Cydeo page by iterating through all open pages
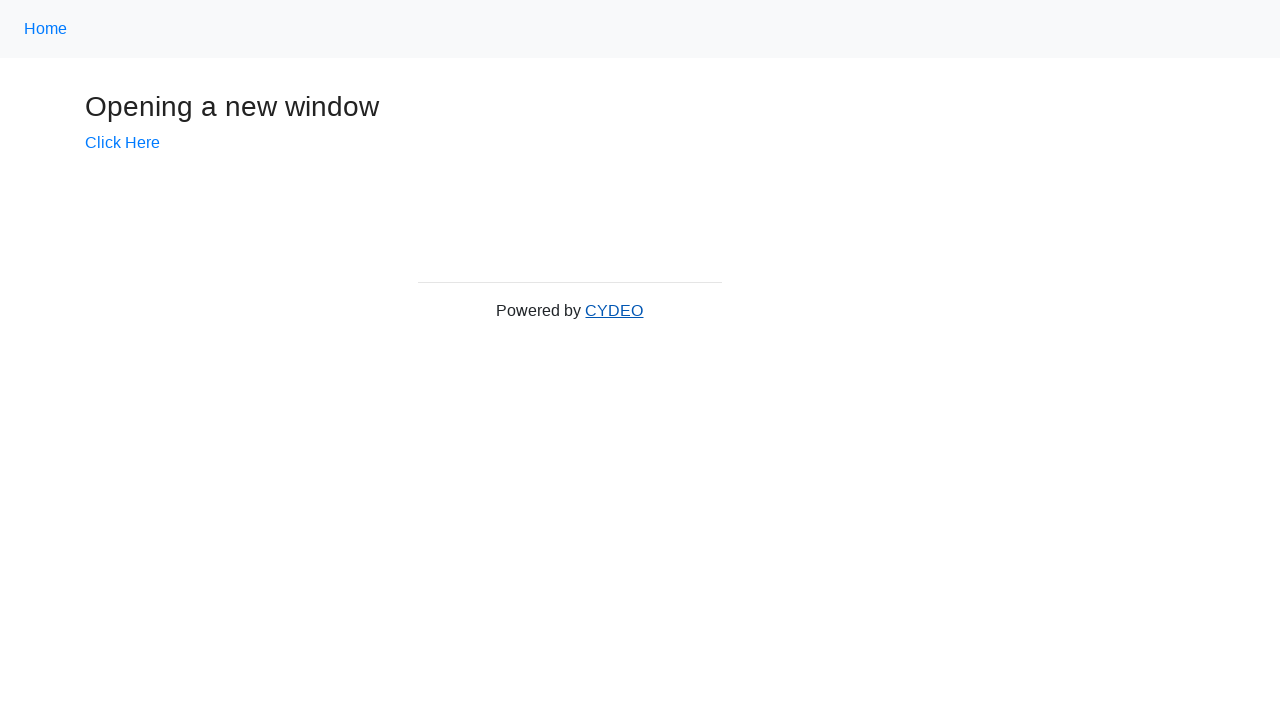

Verified Cydeo page title is 'Cydeo'
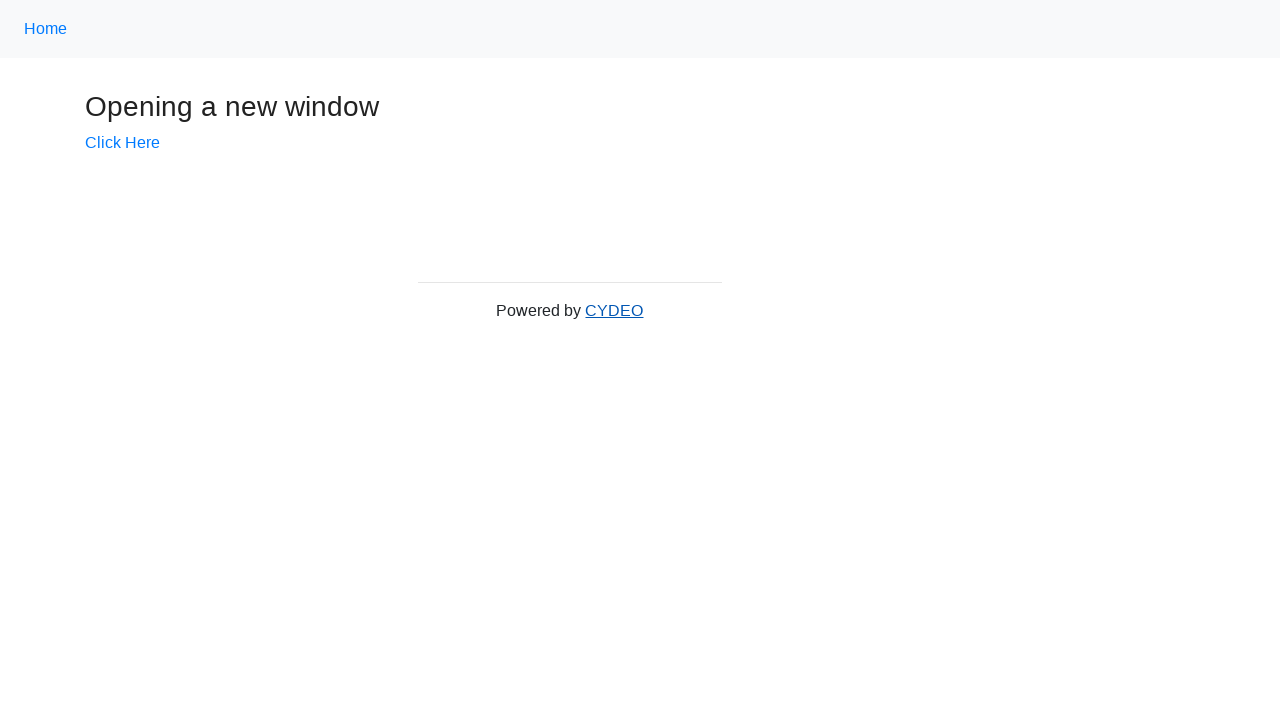

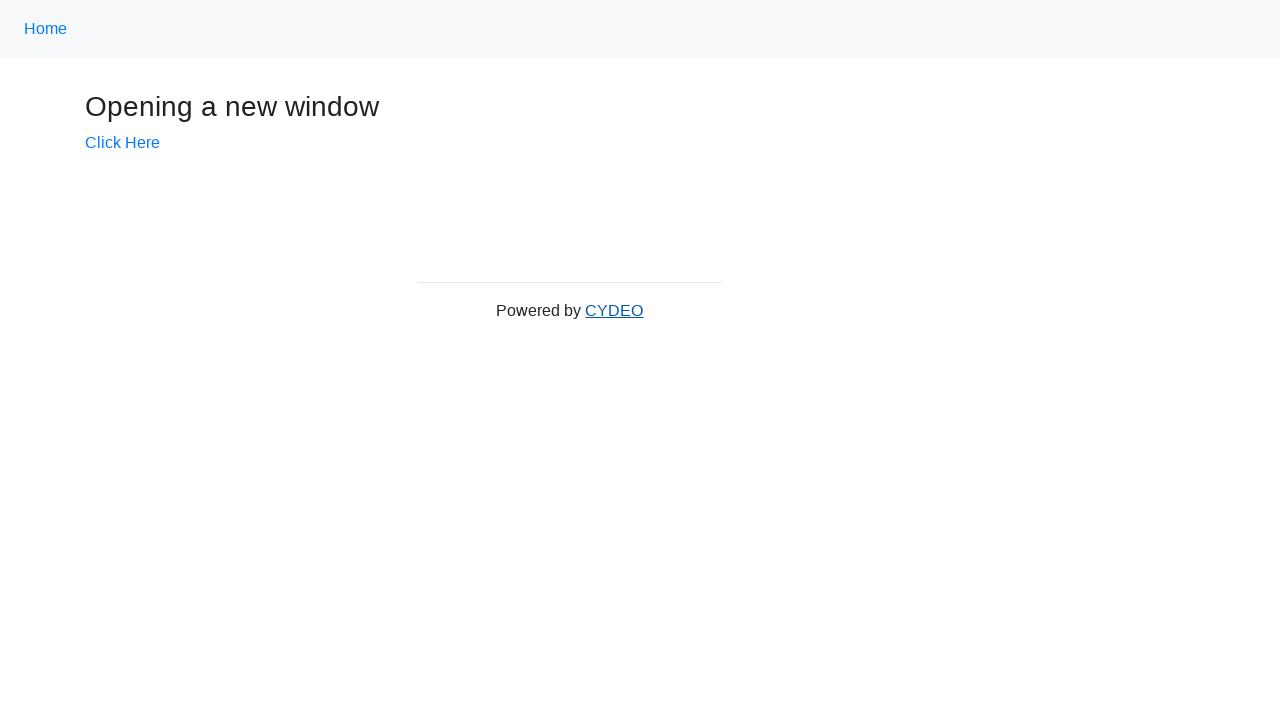